Tests navigation flow by clicking sign-in link, then no account link, and navigating back to the homepage

Starting URL: https://prod-kurs.coderslab.pl/index.php

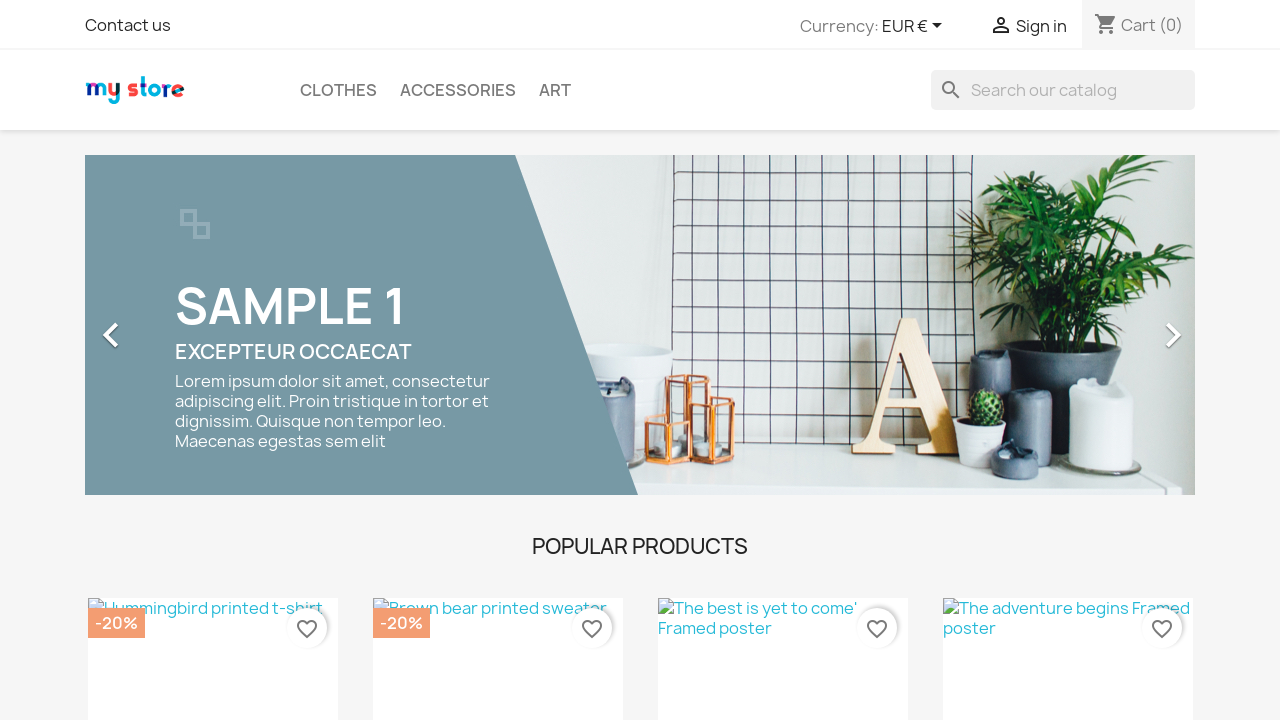

Clicked sign-in button at (1041, 26) on xpath=//*[@id="_desktop_user_info"]/div/a/span
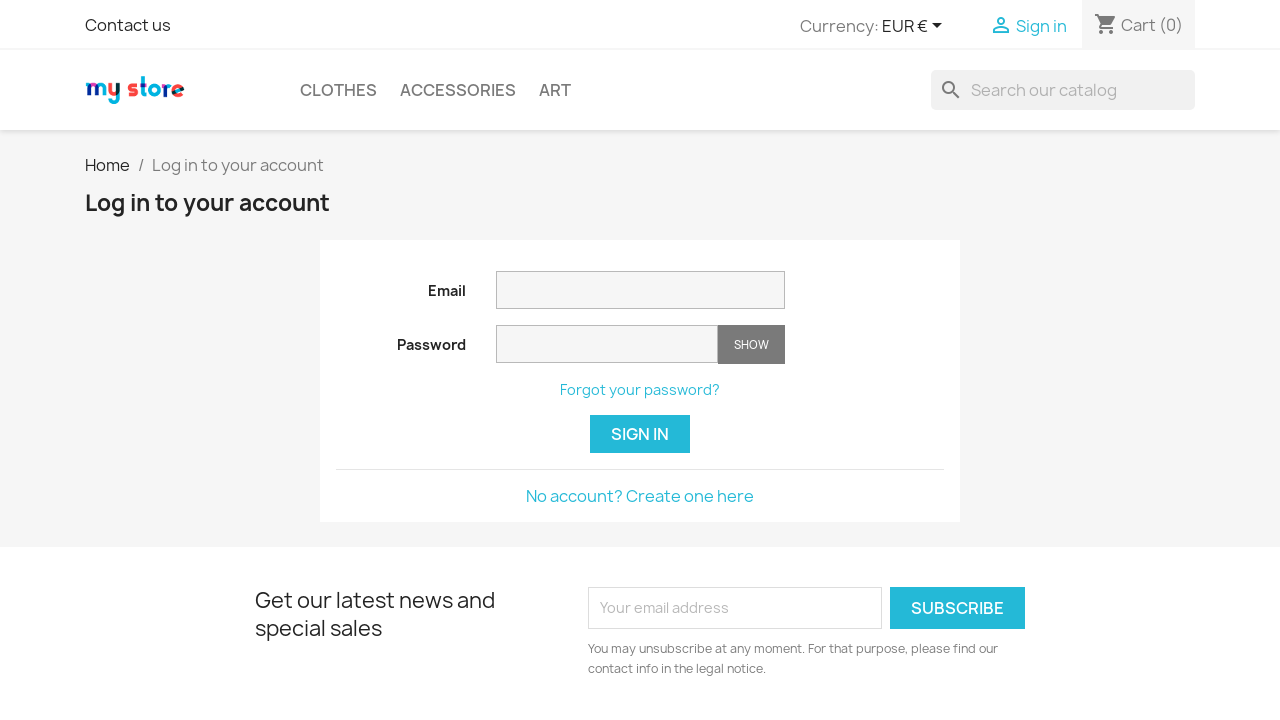

Clicked 'no account' link at (640, 496) on xpath=//*[@id="content"]/div/a
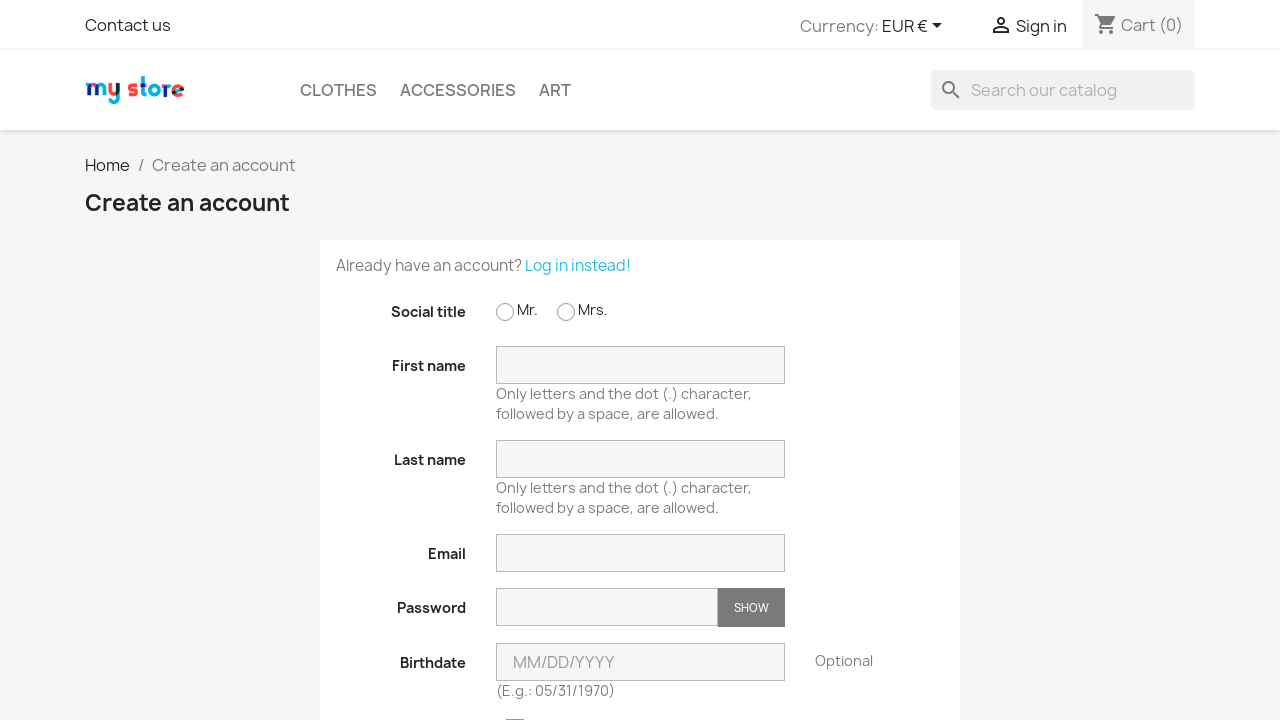

Navigated back to previous page
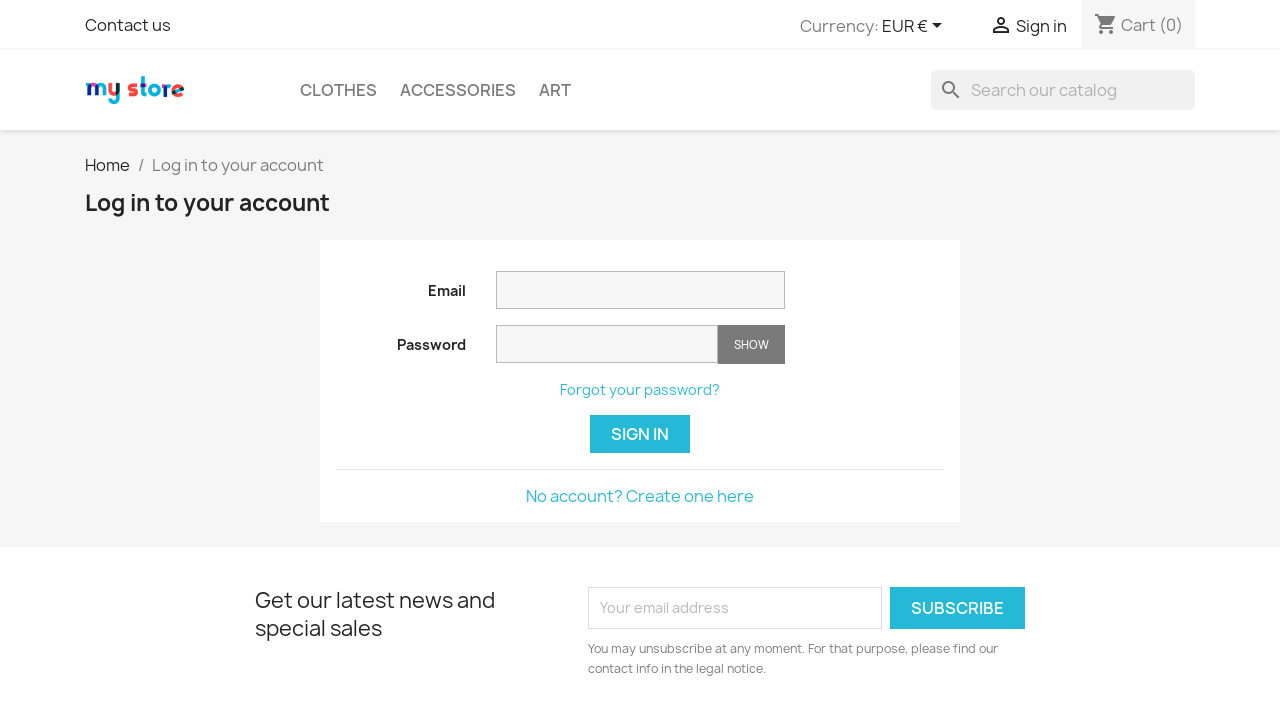

Navigated back to homepage
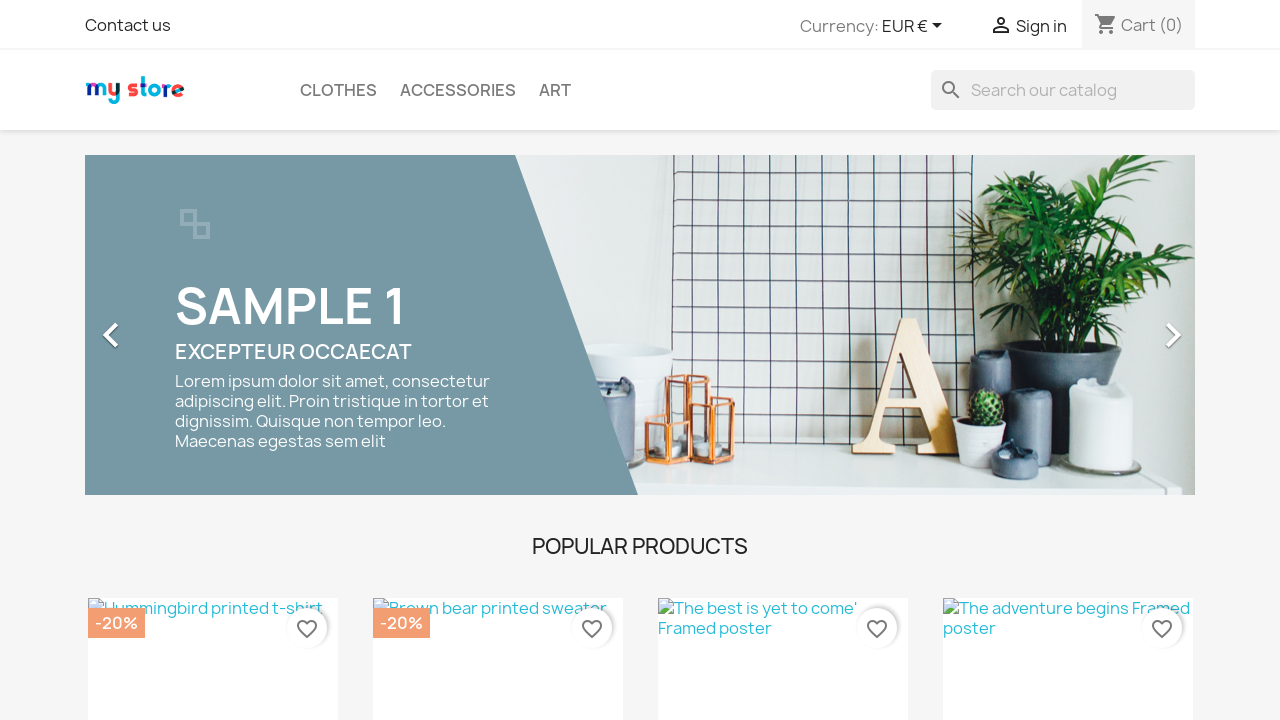

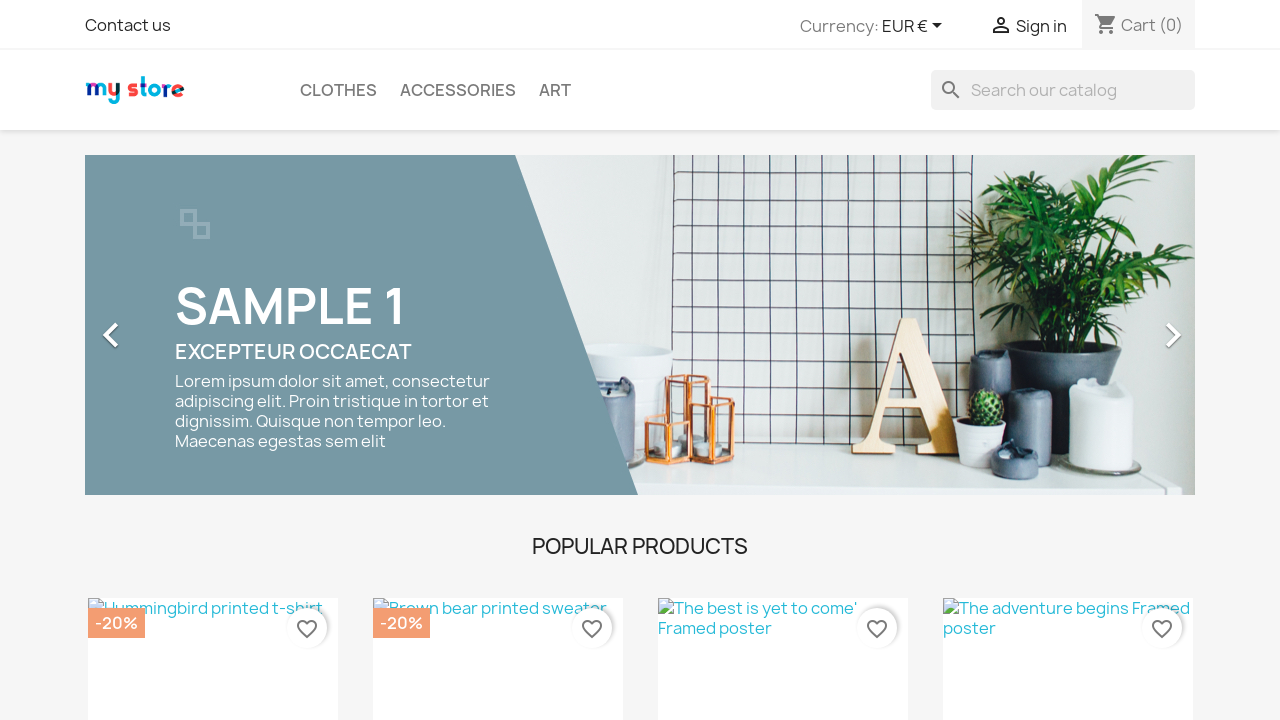